Tests wait functionality by clicking a button and verifying an element becomes visible after the click

Starting URL: https://leafground.com/waits.xhtml

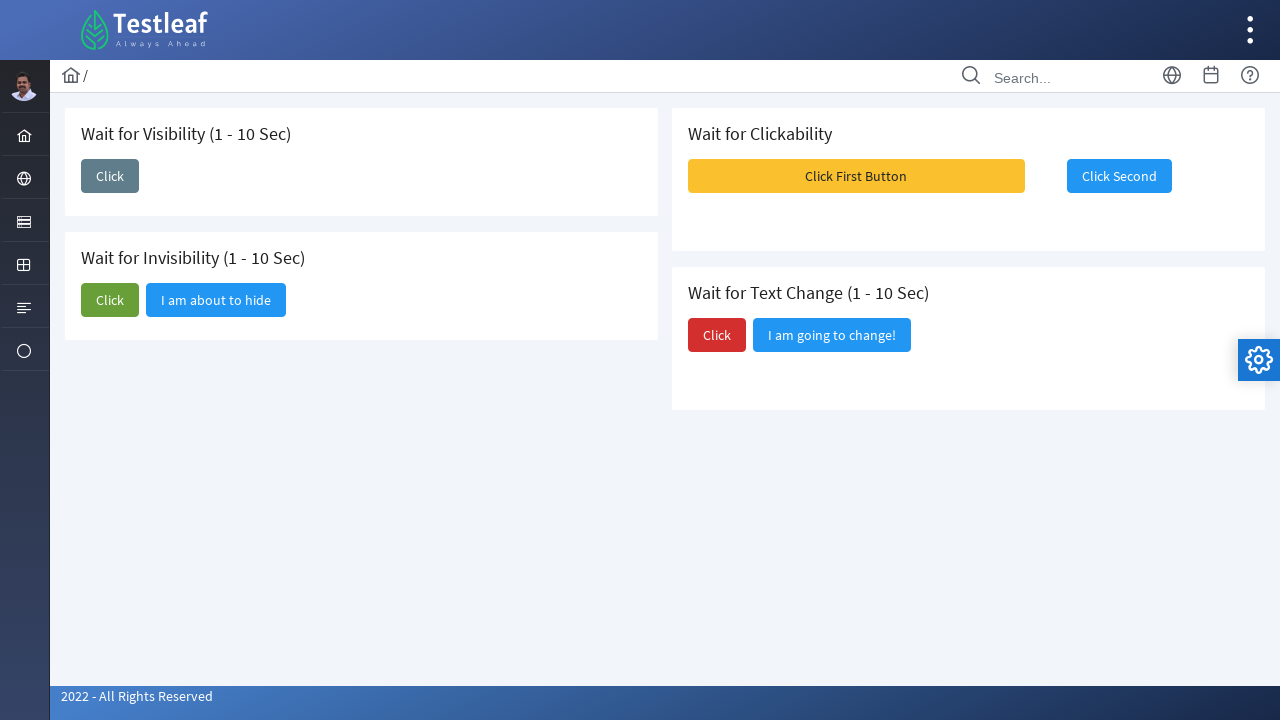

Clicked the button to trigger visibility change at (110, 176) on xpath=//span[text()='Click']
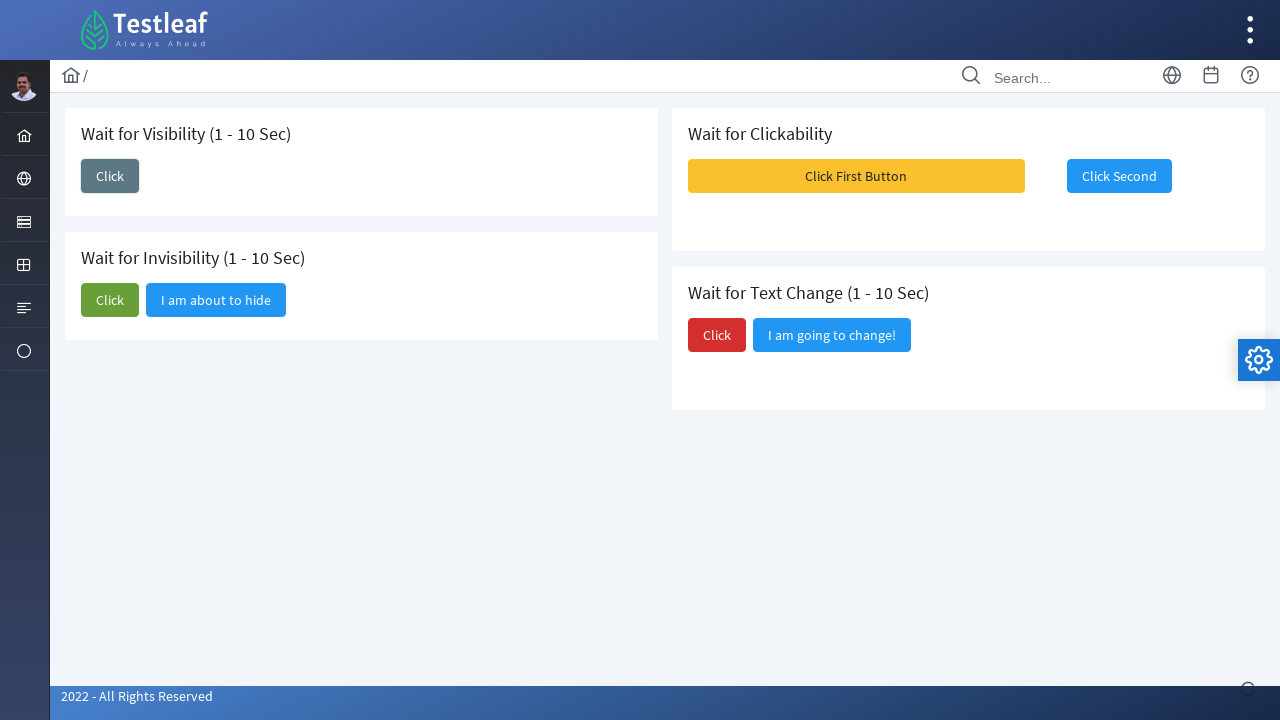

Waited for 'I am here' element to become visible
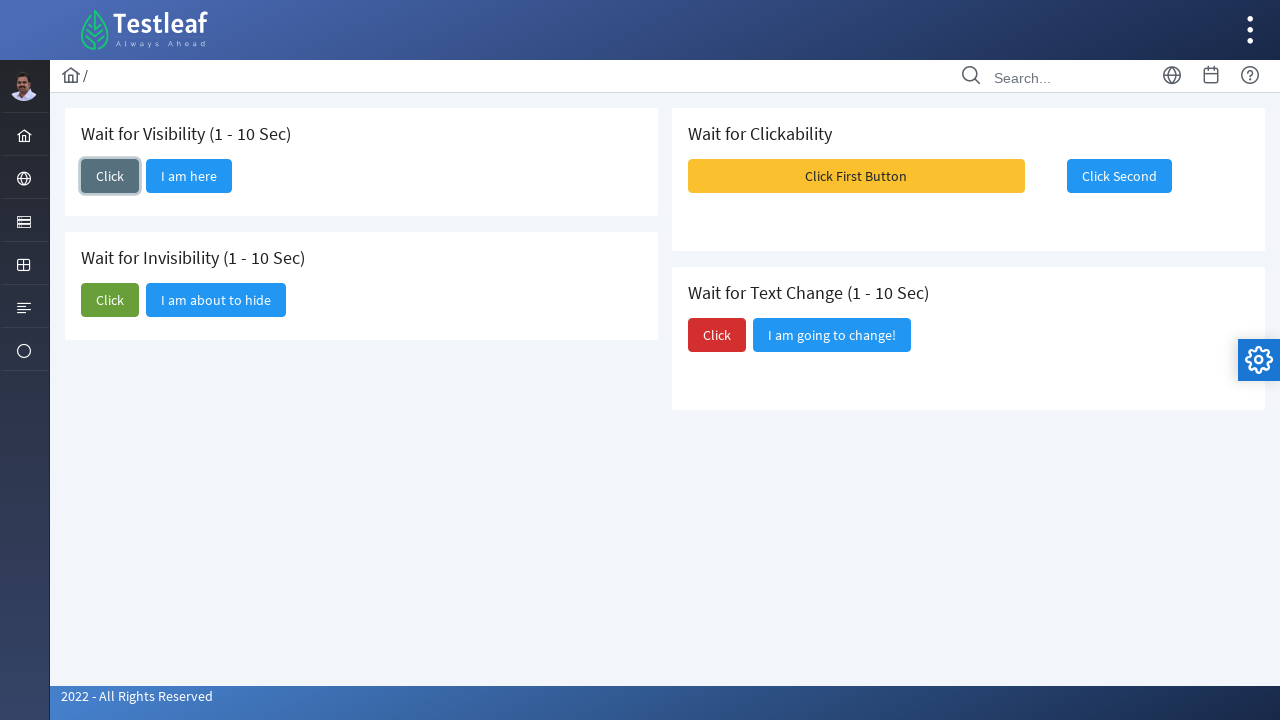

Verified 'I am here' element visibility
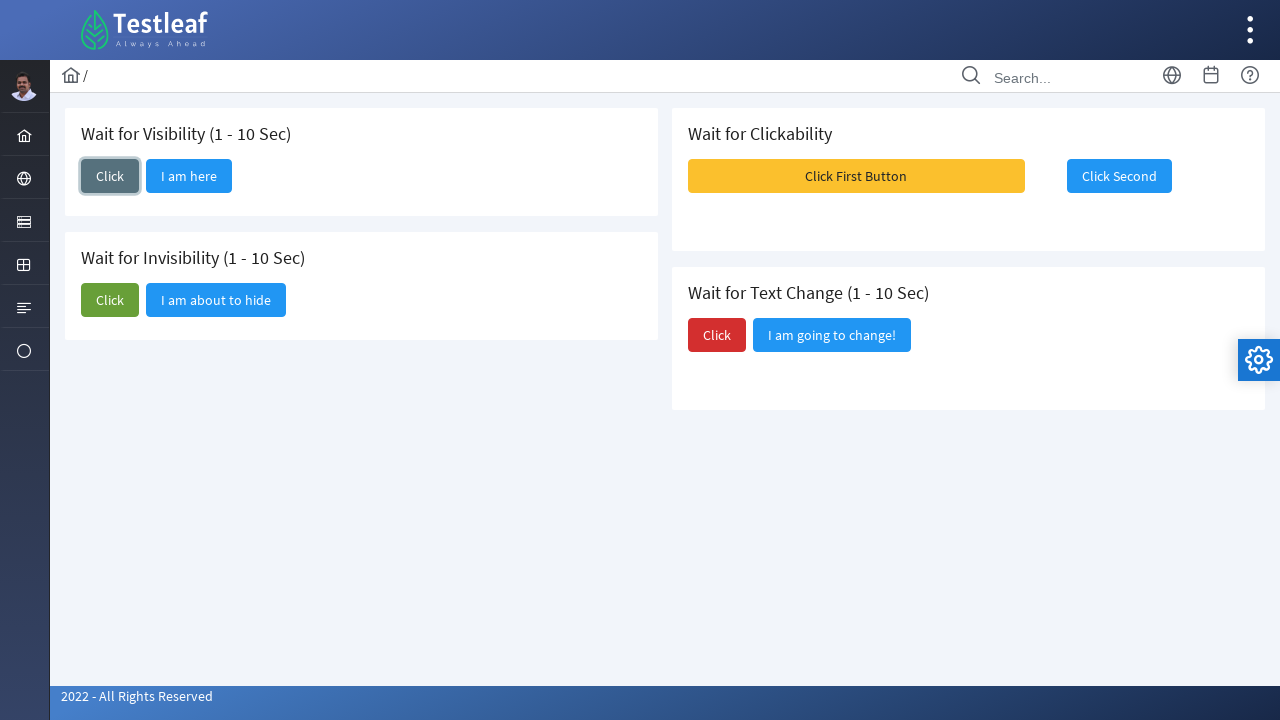

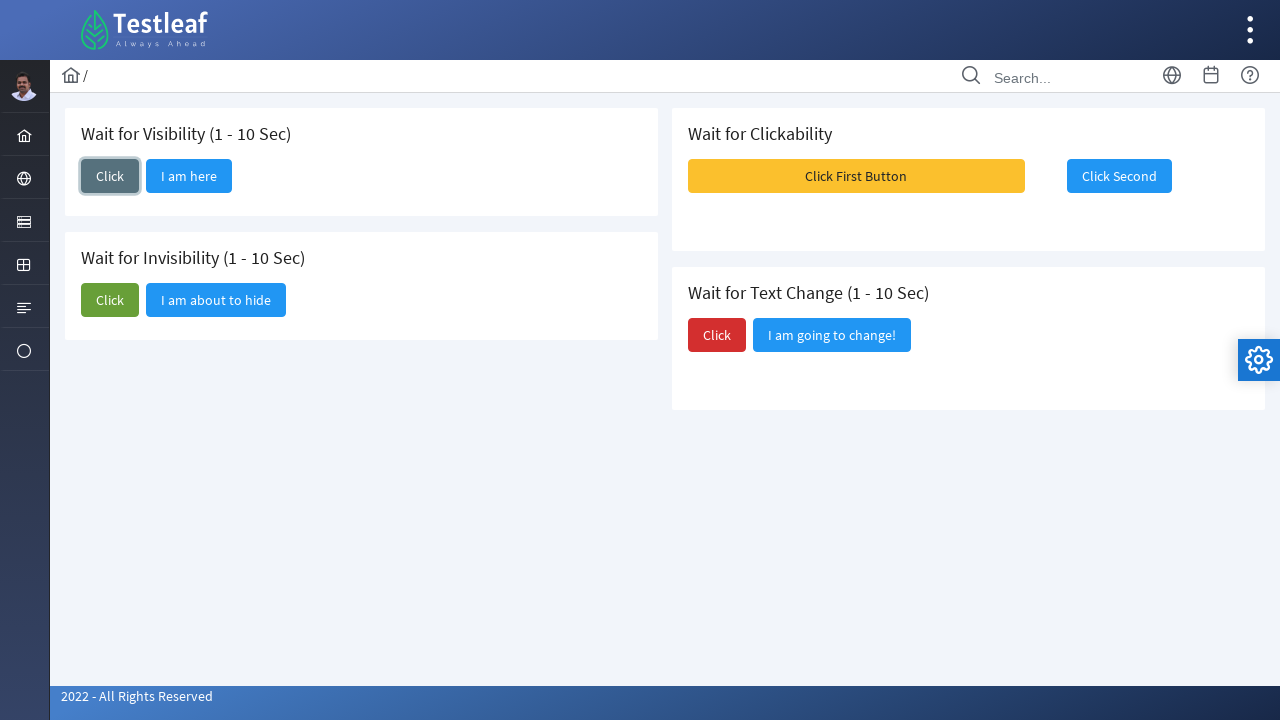